Tests the draggable functionality on jQuery UI demo page by clicking on the Draggable link and dragging an element to a new position

Starting URL: https://jqueryui.com/

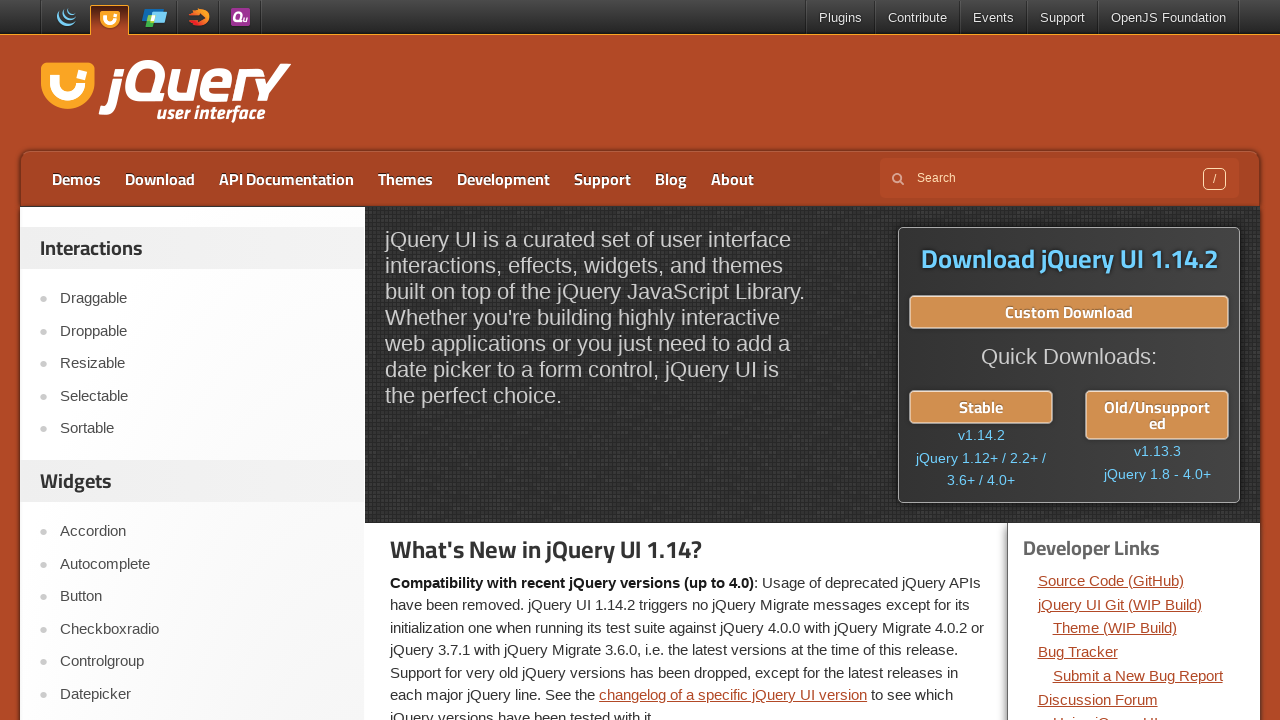

Navigated to jQuery UI demo page
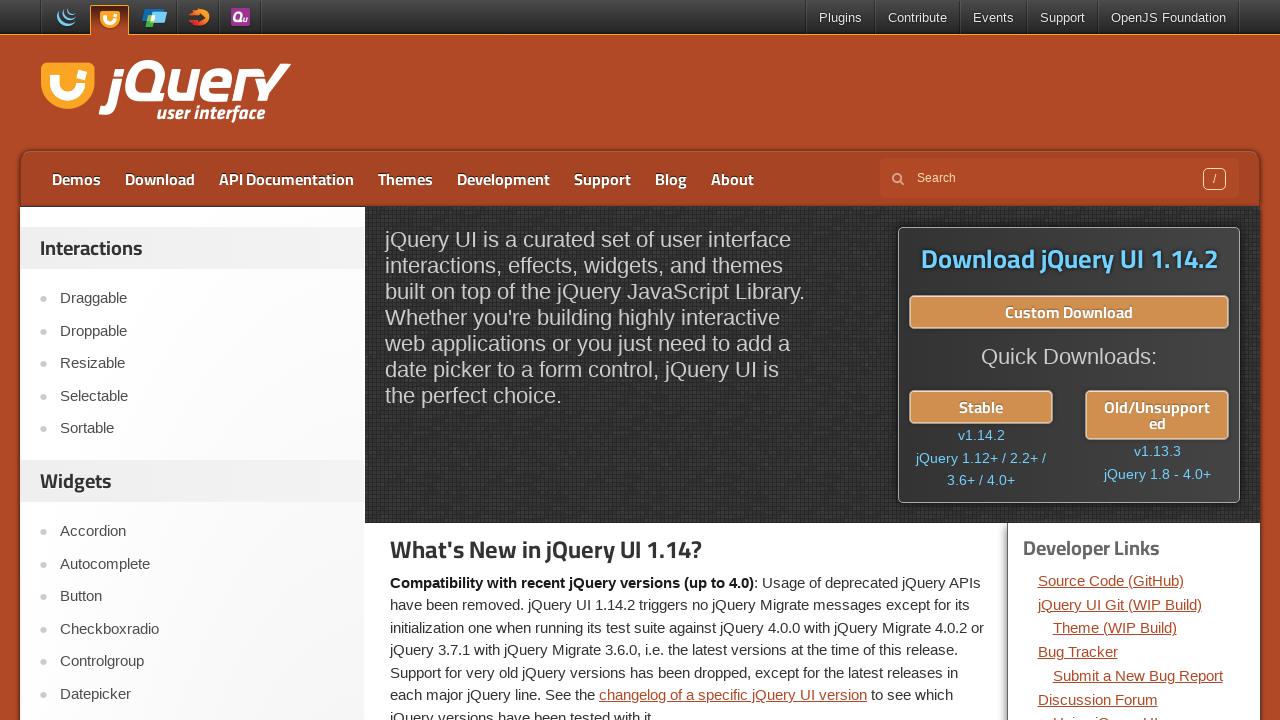

Clicked on the Draggable link at (202, 299) on xpath=//a[text()='Draggable']
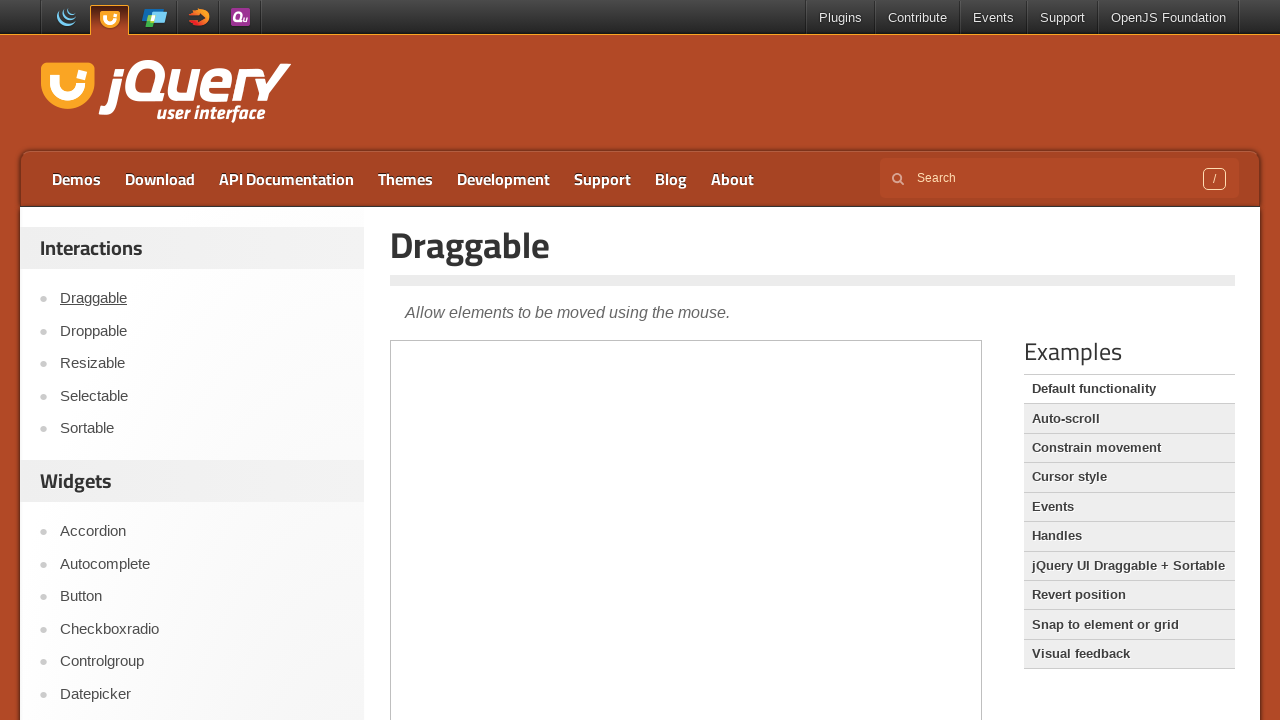

Located the iframe containing the draggable demo
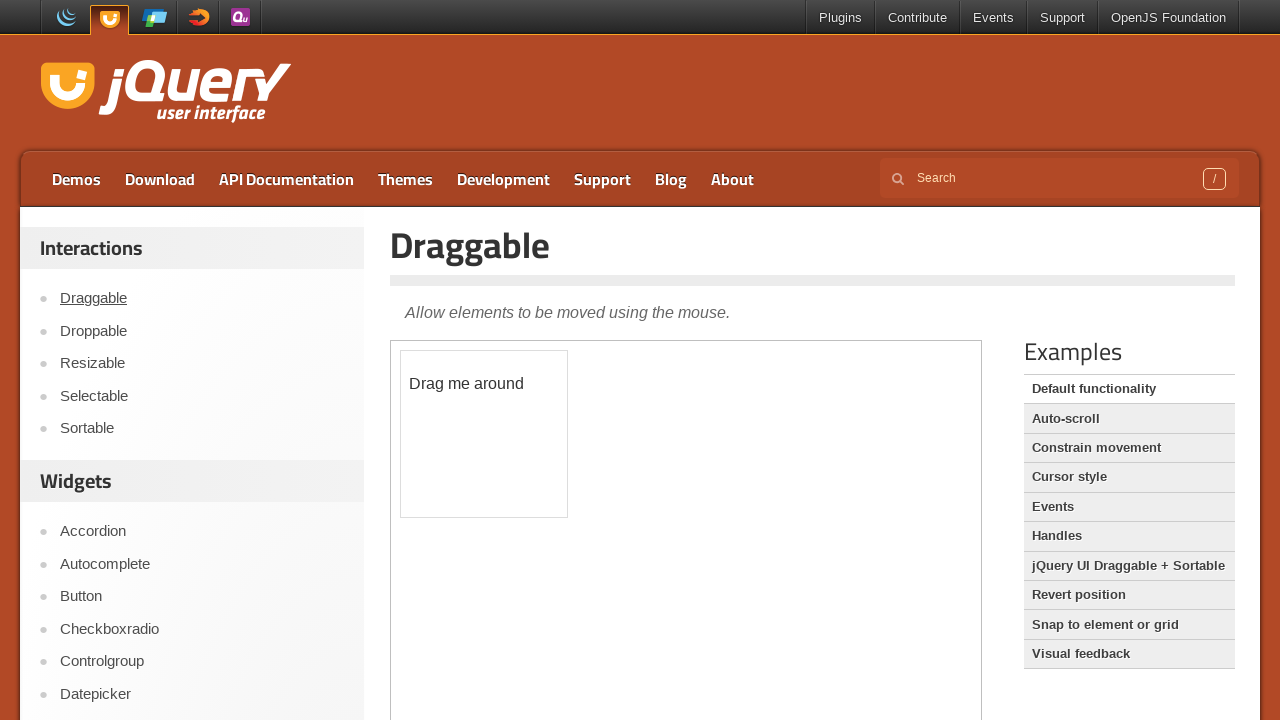

Located the draggable element
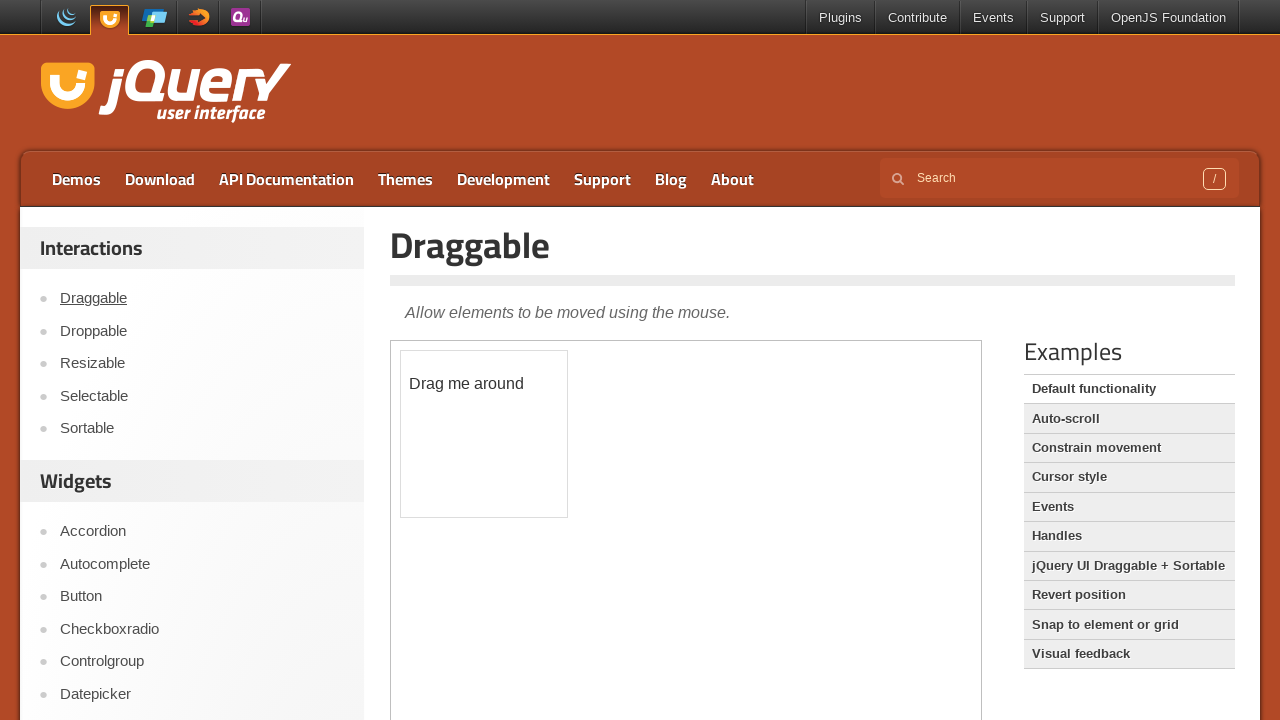

Dragged the element to a new position (70px right, 100px down) at (471, 451)
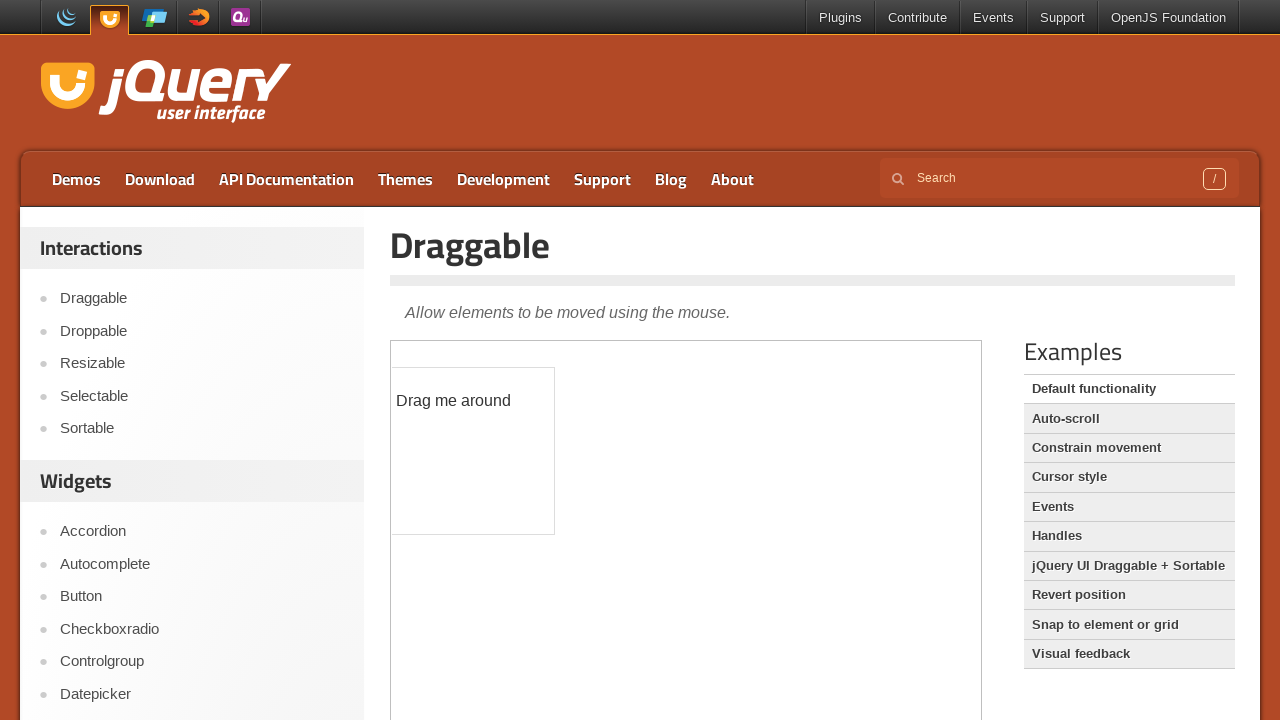

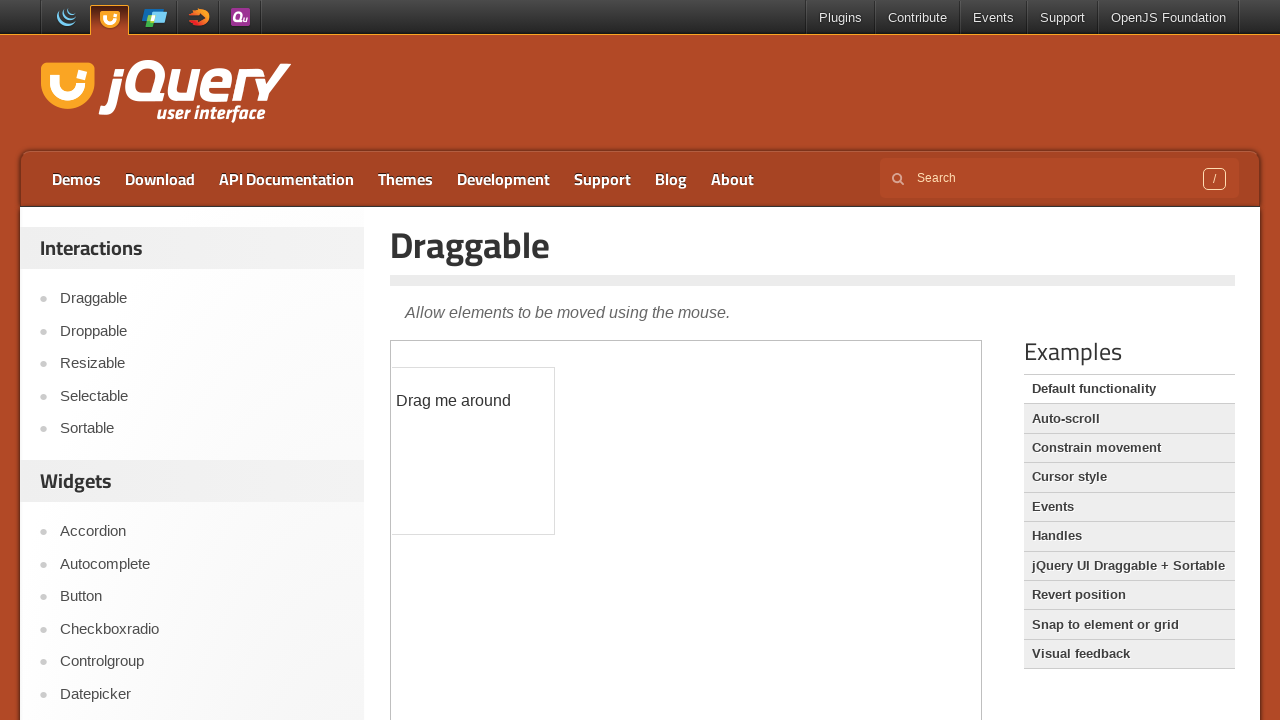